Tests checkbox interaction and navigation by clicking on a specific link on a registration form page

Starting URL: http://demo.automationtesting.in/Register.html

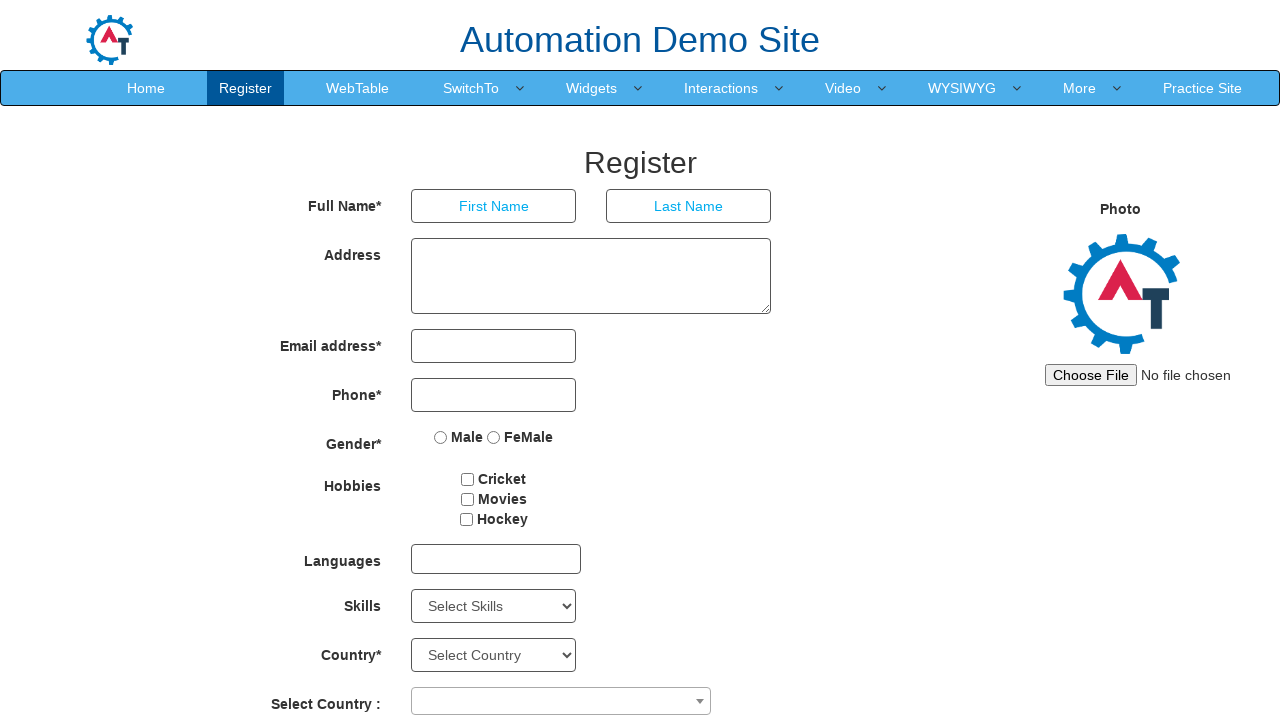

Located Cricket checkbox element
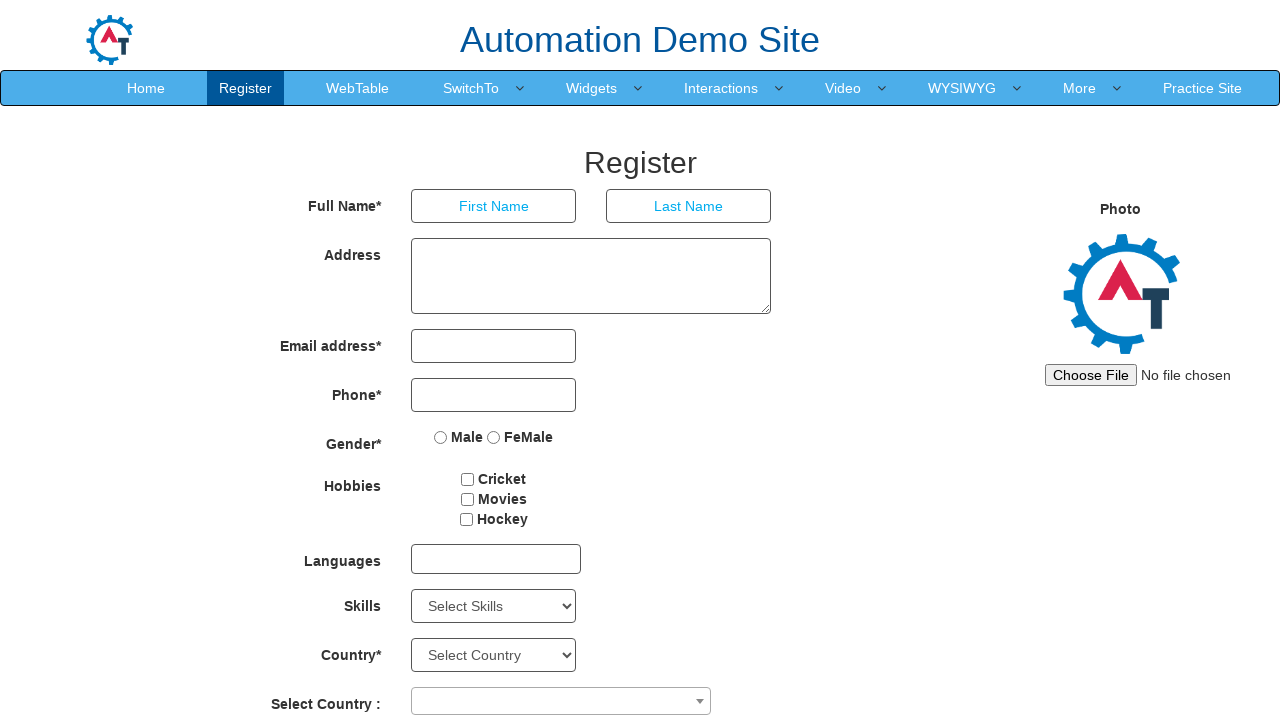

Checked if Cricket checkbox is selected
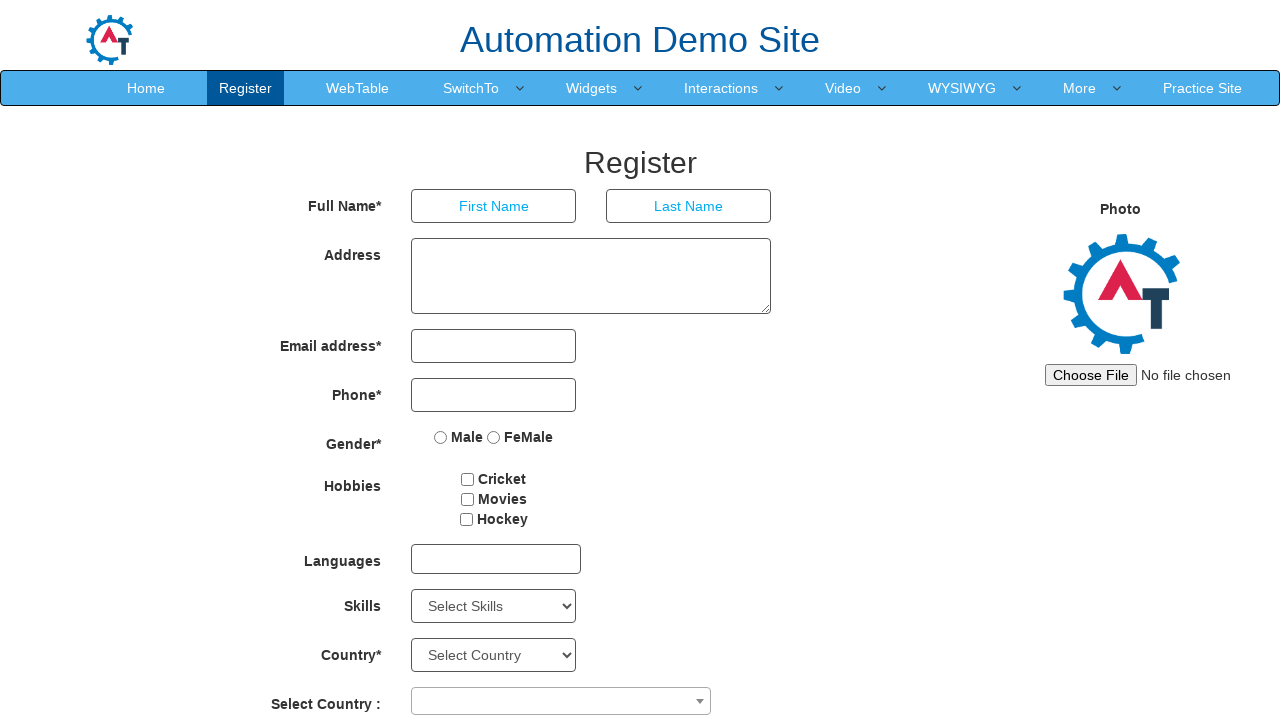

Clicked Cricket checkbox to select it at (468, 479) on input[value='Cricket']
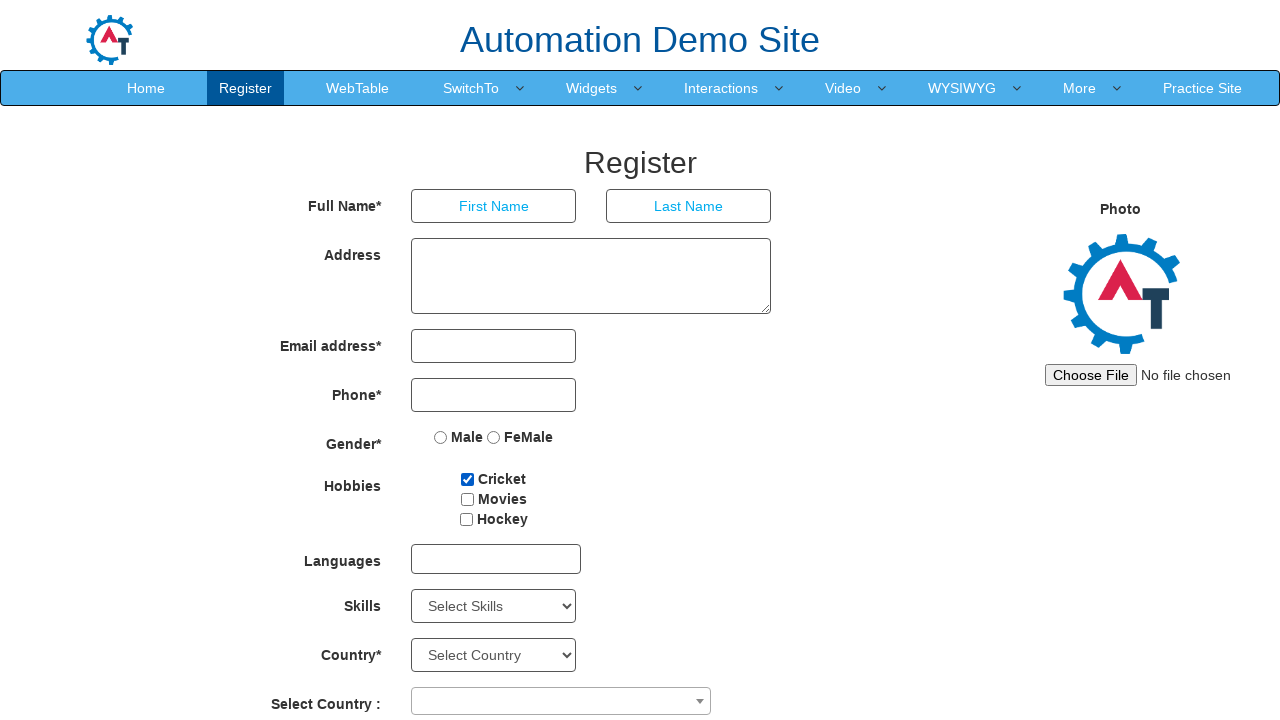

Clicked WebTable link to navigate at (358, 88) on internal:text="WebTable"i
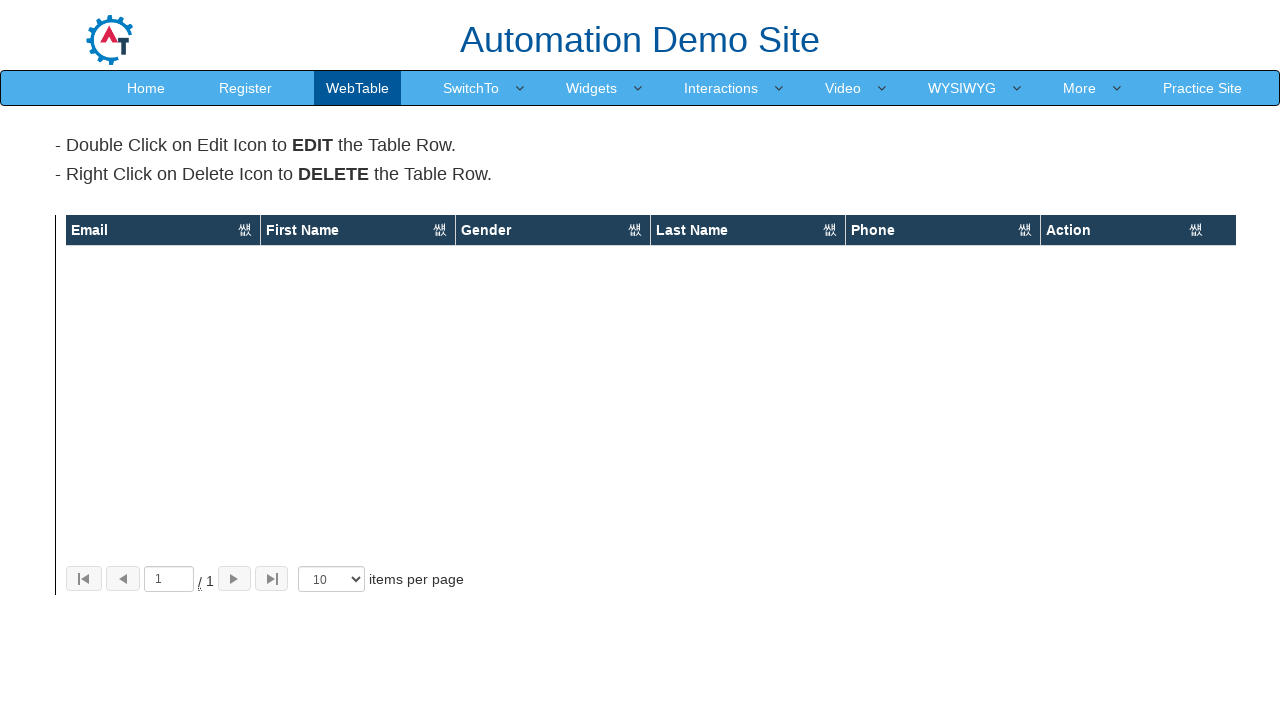

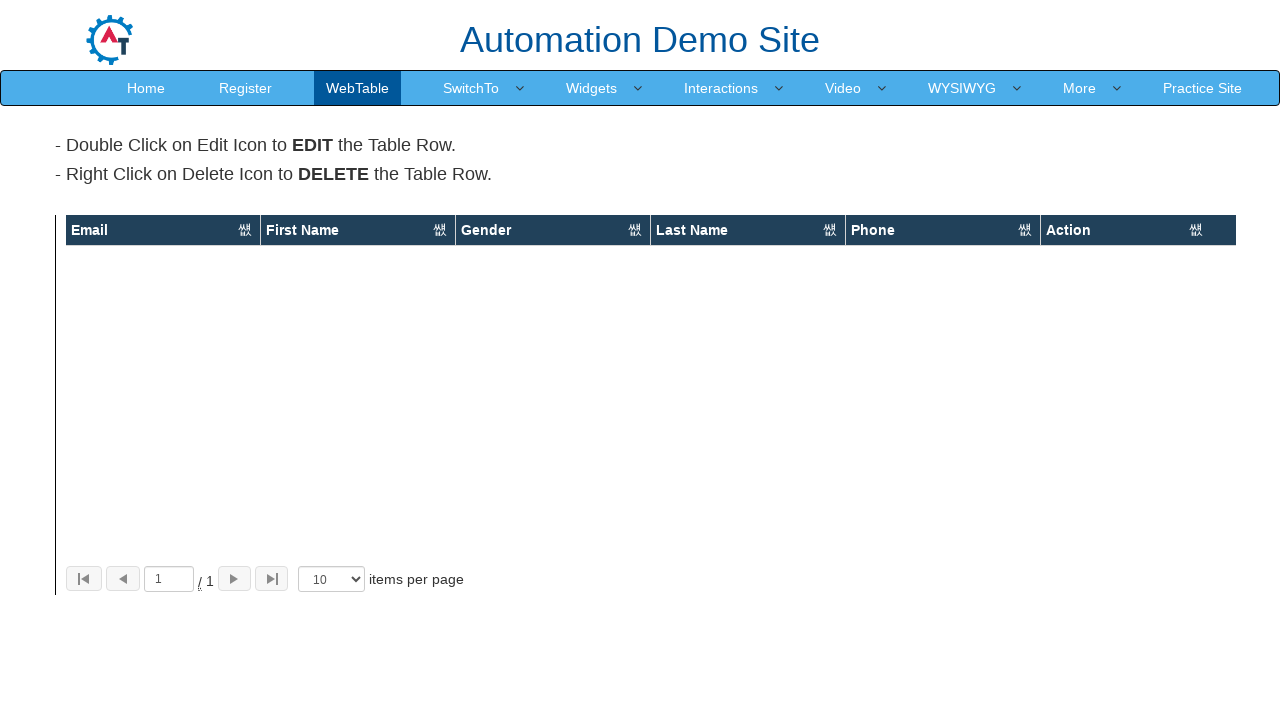